Tests various Selenium locator strategies on a practice website by filling username/password fields, triggering an error message, clicking forgot password link, and filling out the password reset form using different locator approaches (ID, name, CSS, XPath, array selectors).

Starting URL: https://rahulshettyacademy.com/locatorspractice/

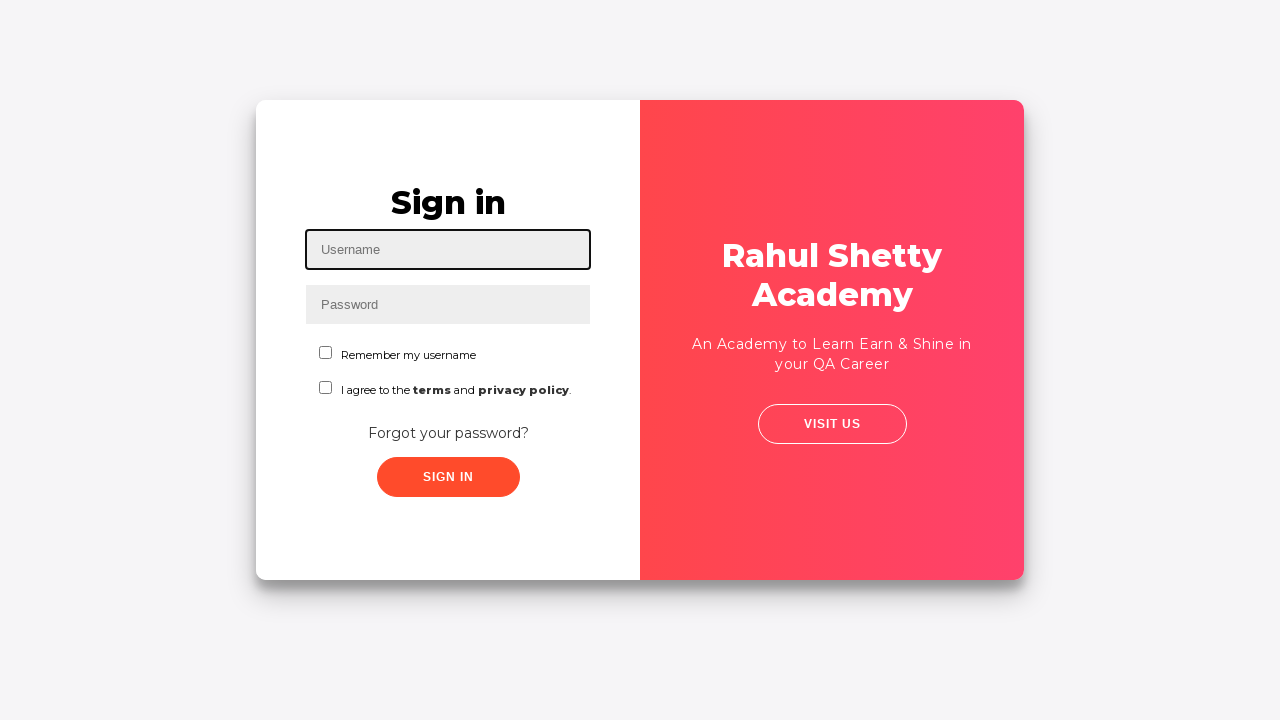

Filled username field with 'EricRicketts' using ID locator on #inputUsername
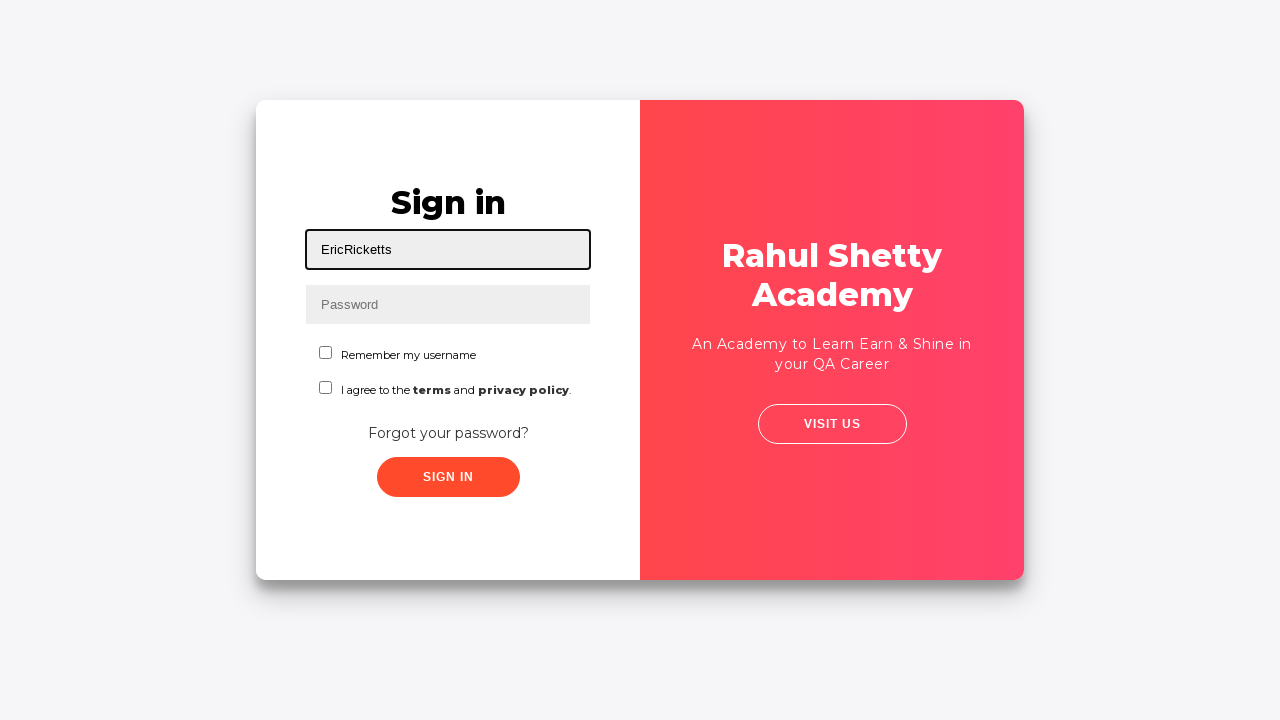

Filled password field with 'foo123bar@#$' using name locator on input[name='inputPassword']
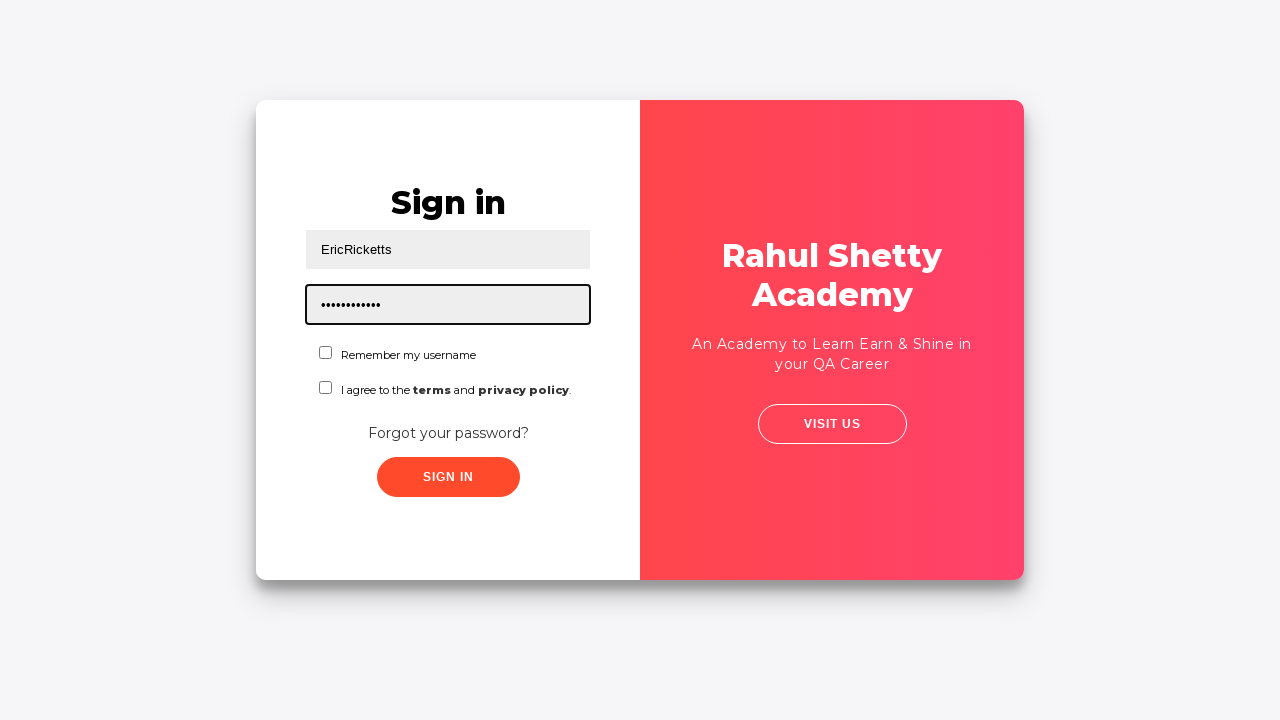

Clicked sign in button at (448, 477) on button.submit.signInBtn
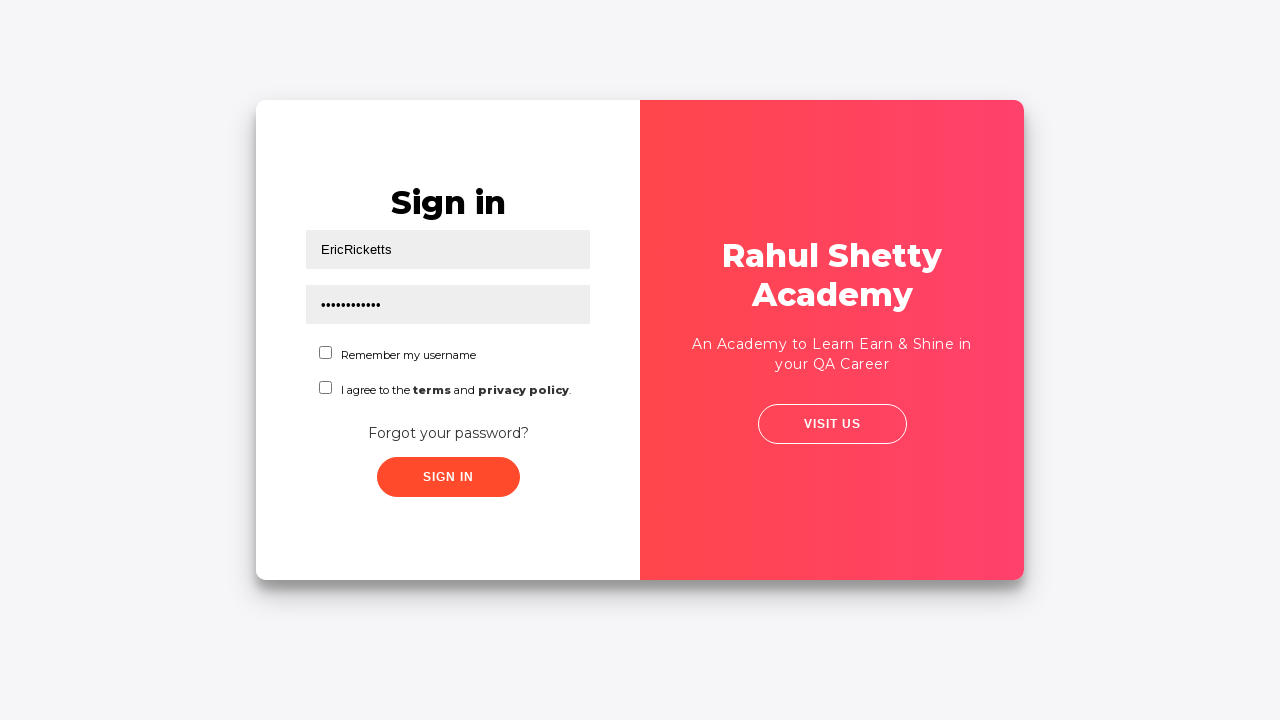

Error message appeared on the page
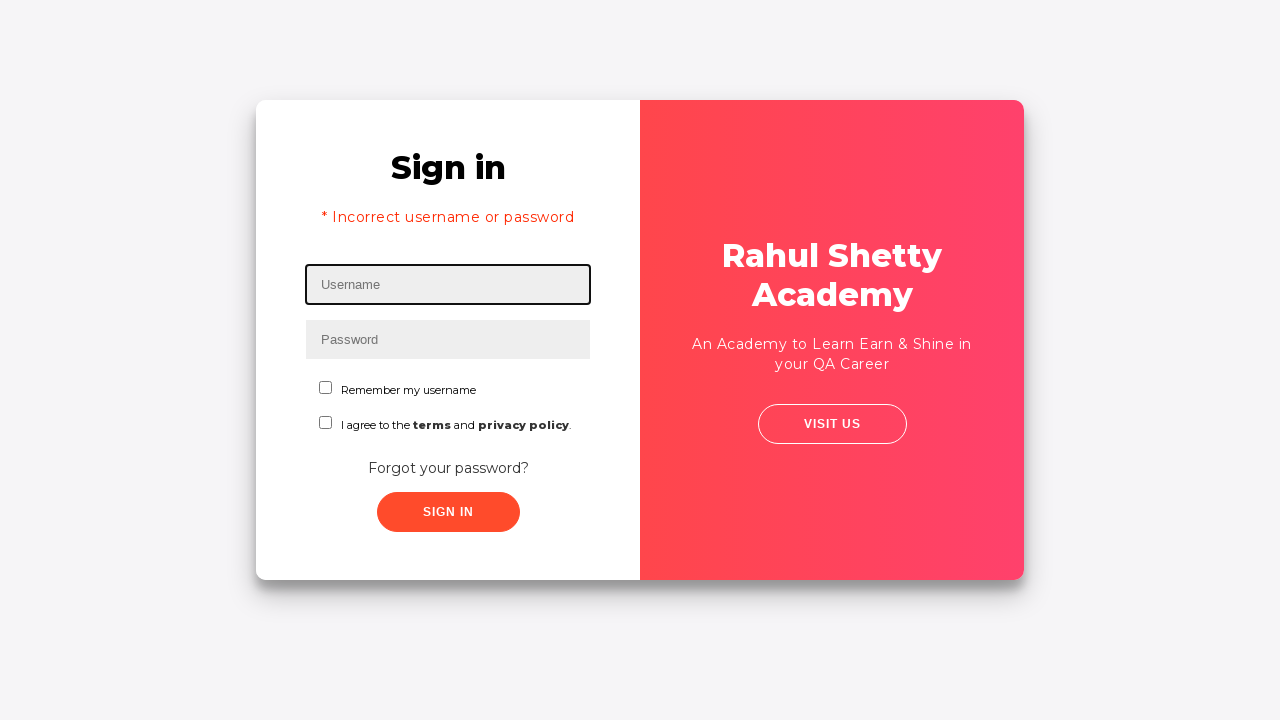

Clicked 'Forgot your password?' link at (448, 468) on text=Forgot your password?
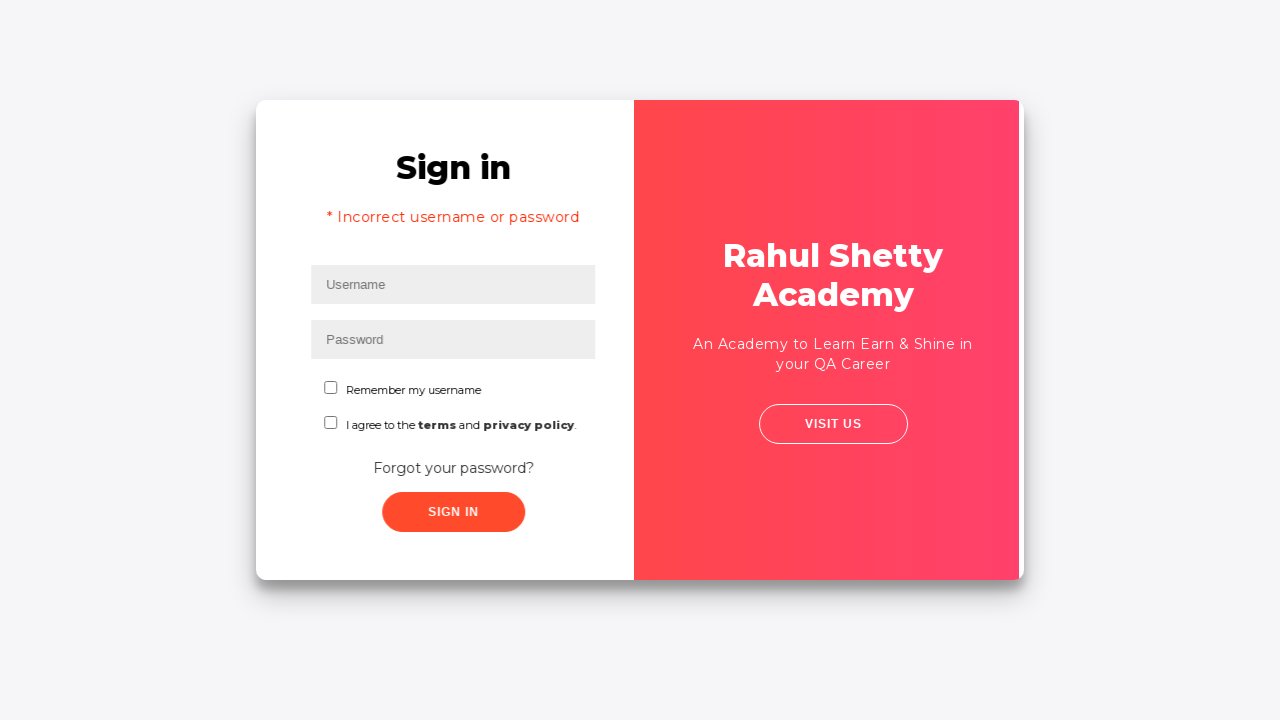

Password reset form loaded
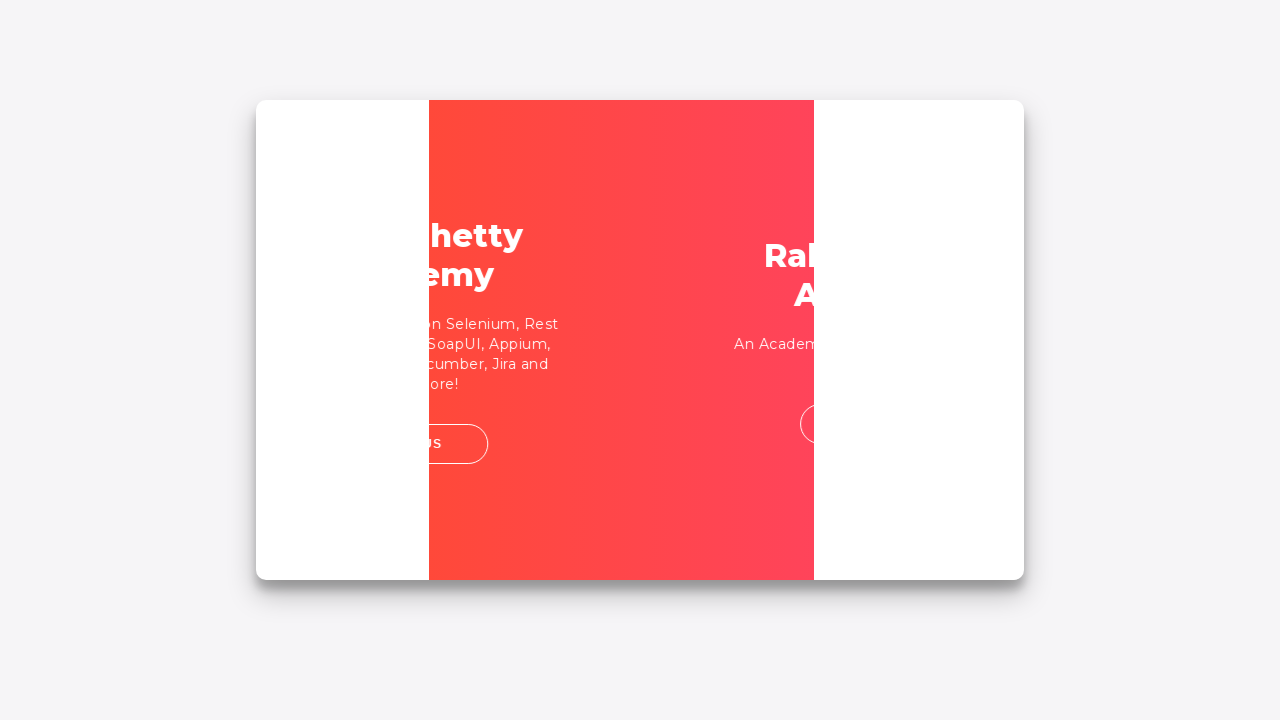

Filled name field with 'EricRicketts' using placeholder locator on input[placeholder='Name']
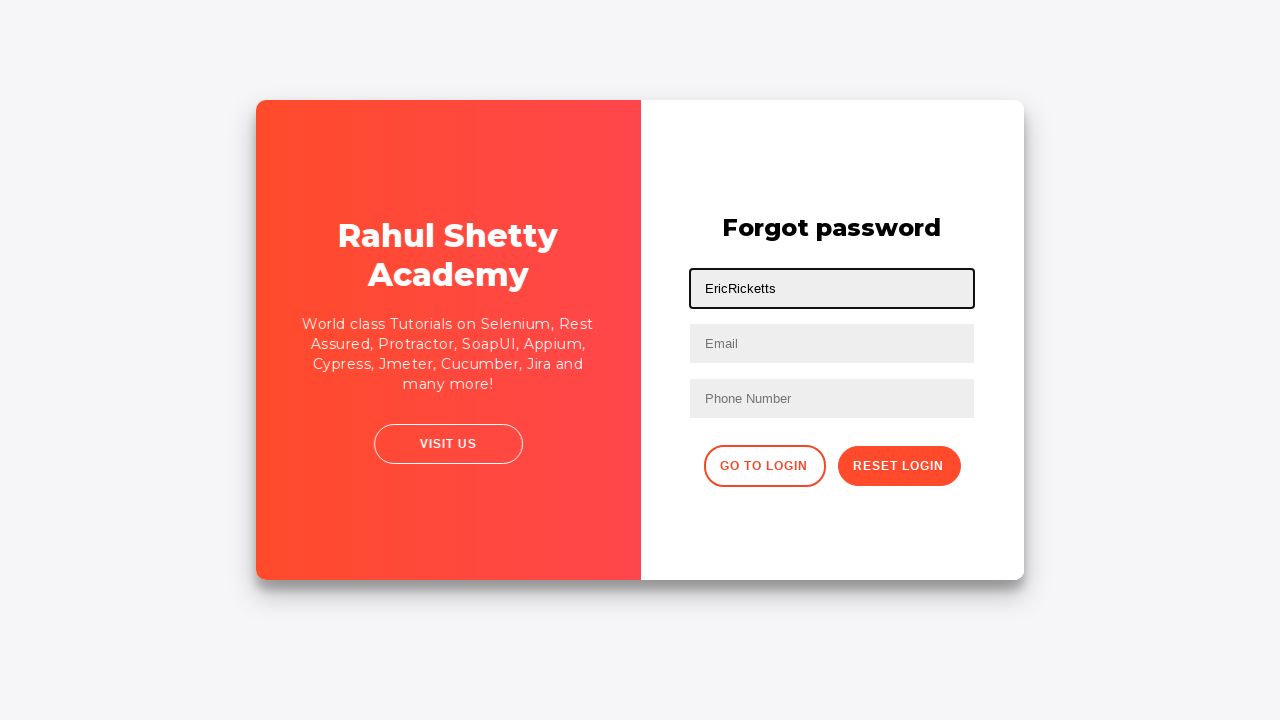

Filled email field with 'eric_ricketts@icloud.com' using placeholder locator on input[placeholder='Email']
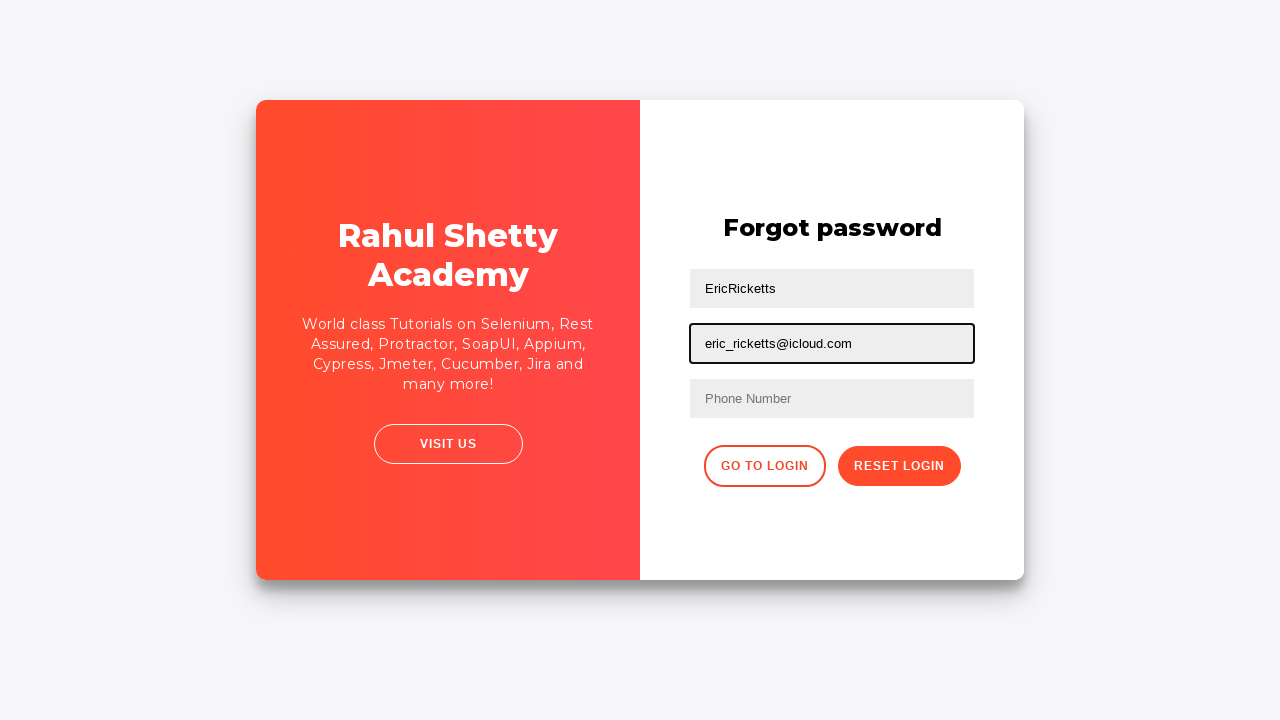

Cleared name field on input[placeholder='Name']
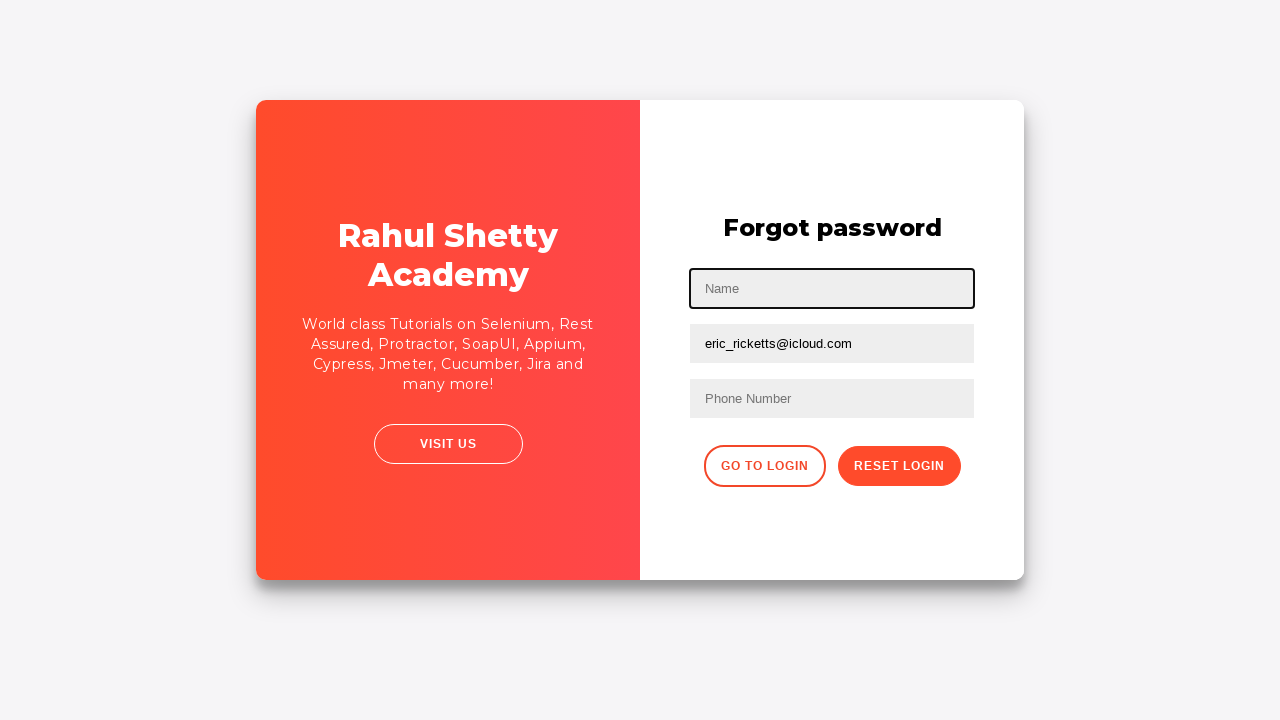

Cleared email field on input[placeholder='Email']
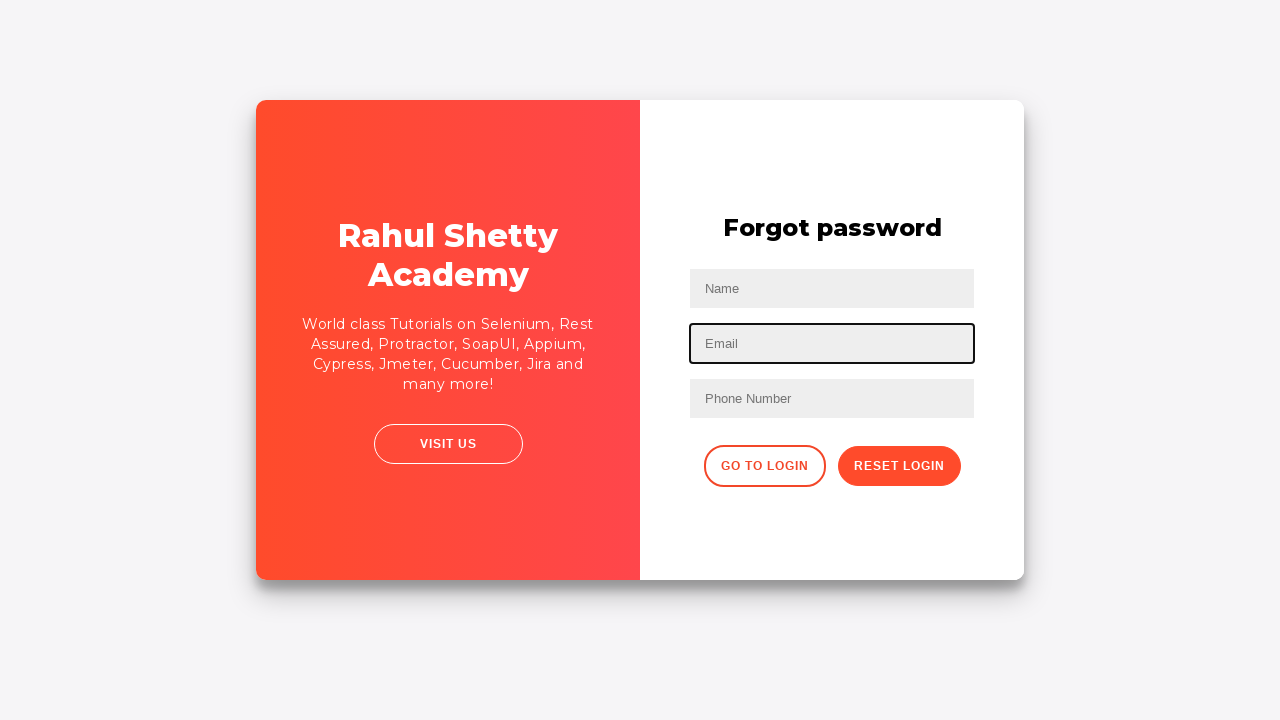

Filled first text input with 'EricRicketts' using nth-of-type selector on input[type='text']:nth-of-type(1)
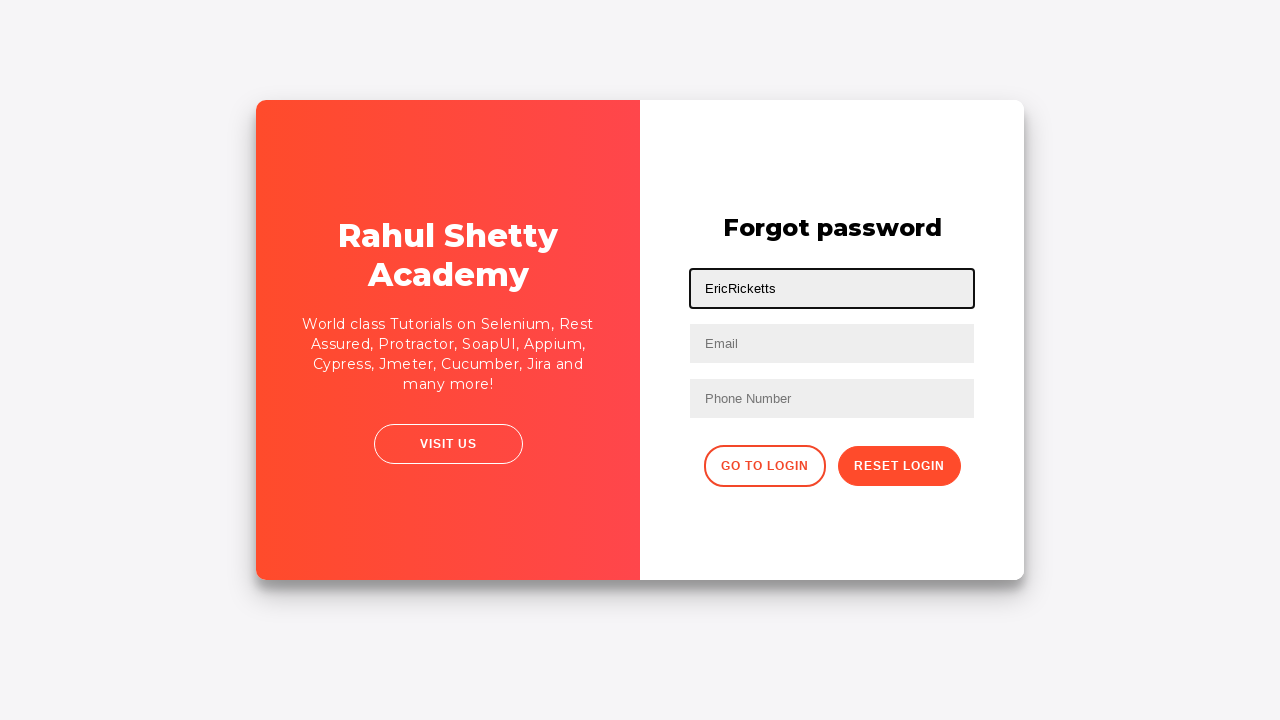

Filled second text input with 'eric_ricketts@icloud.com' using nth-of-type selector on input[type='text']:nth-of-type(2)
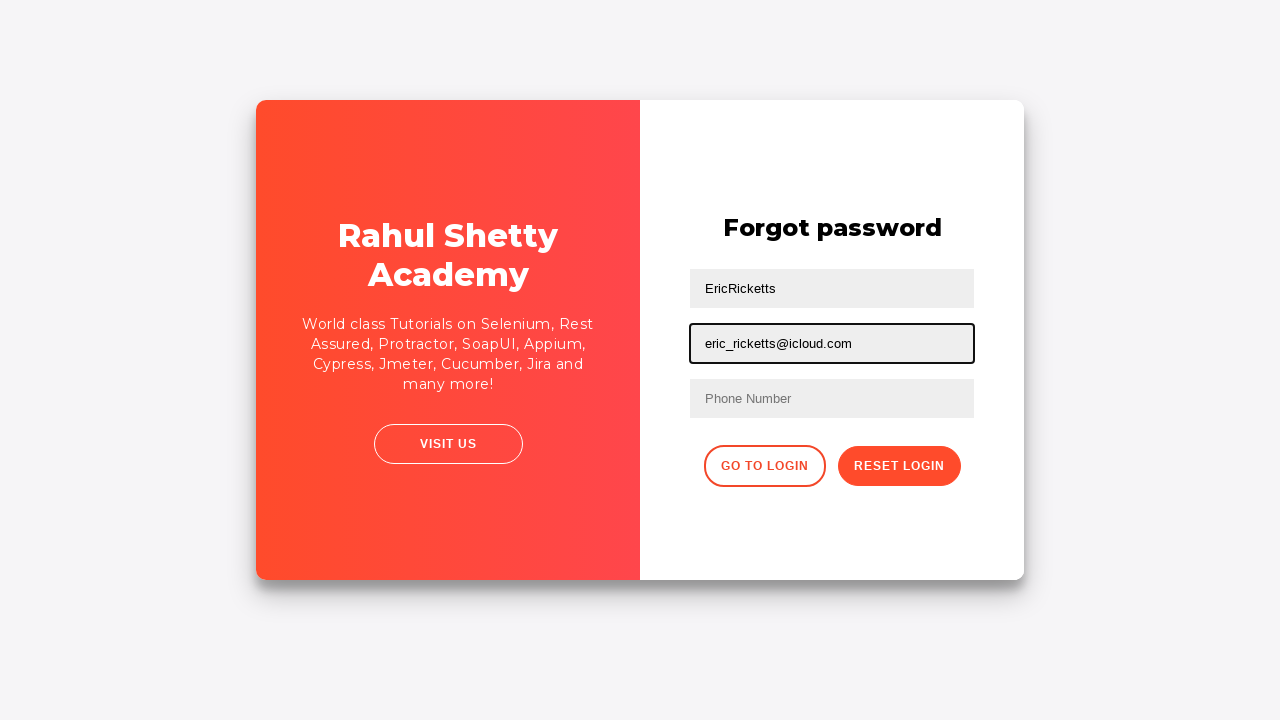

Cleared first text input on input[type='text']:nth-of-type(1)
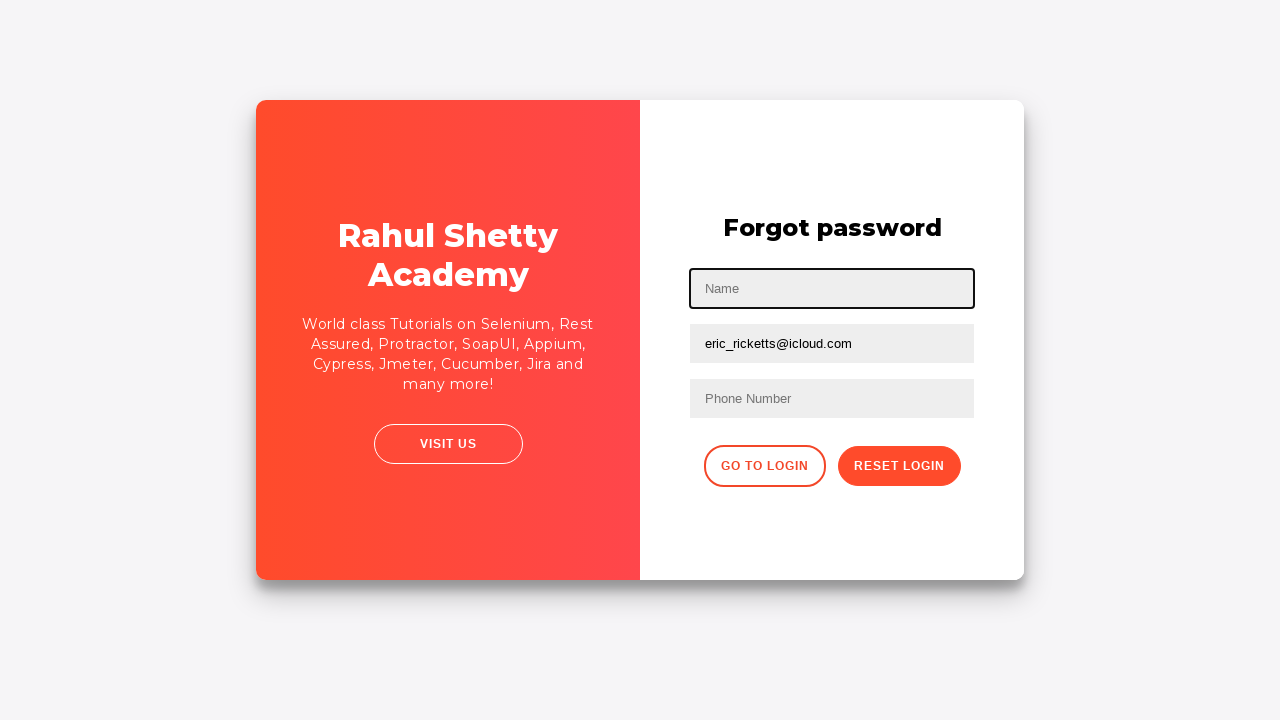

Cleared second text input on input[type='text']:nth-of-type(2)
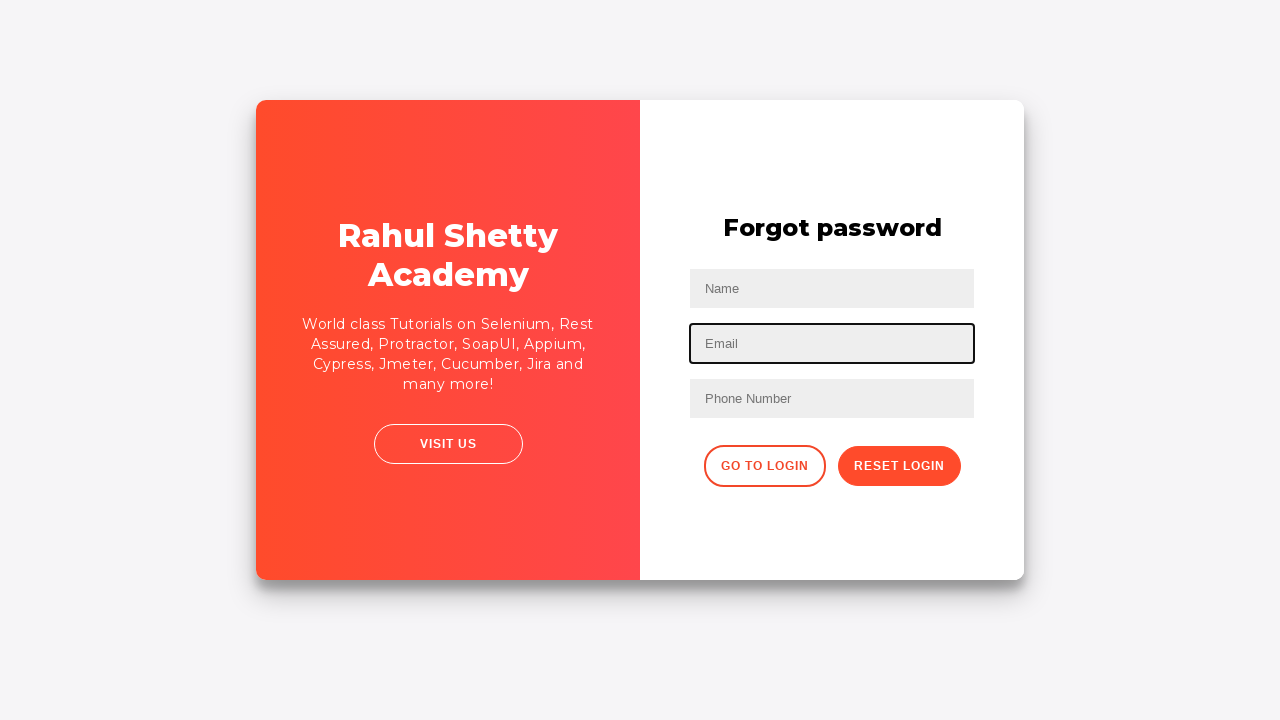

Filled input at nth-child(2) with 'EricRicketts' using CSS selector on input[type='text']:nth-child(2)
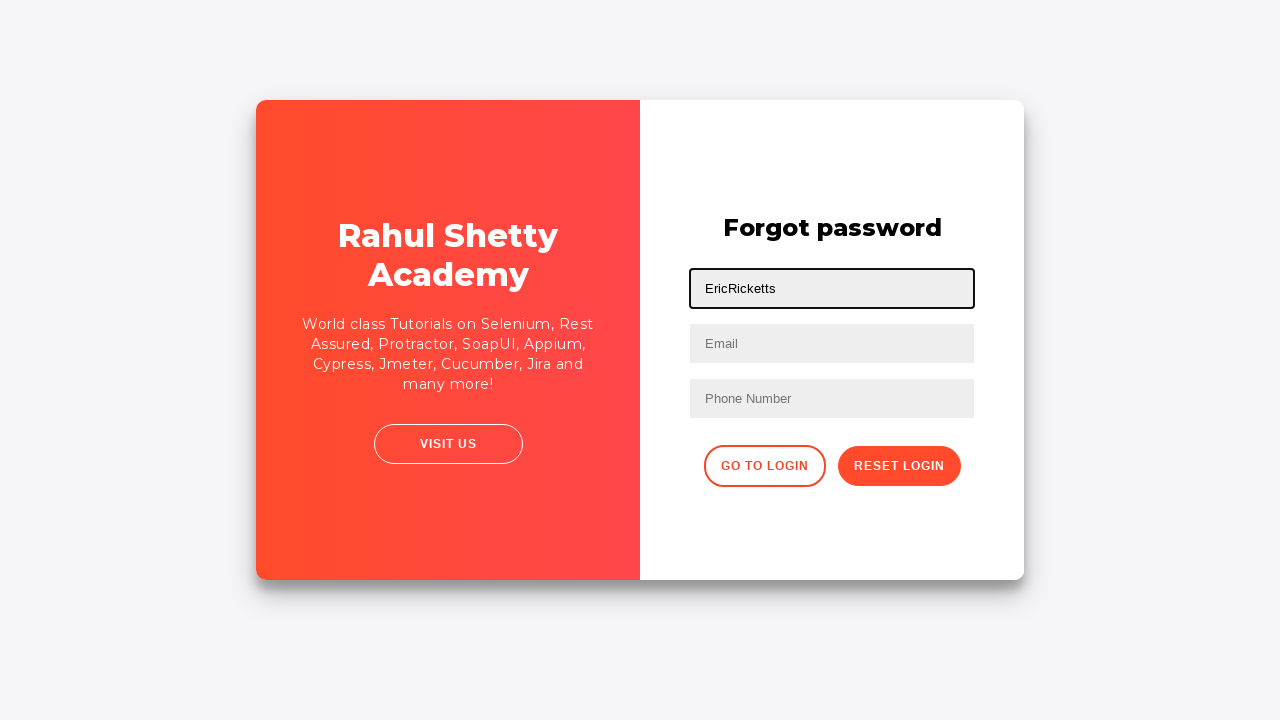

Filled input at nth-child(3) with 'eric_ricketts@icloud.com' using CSS selector on input[type='text']:nth-child(3)
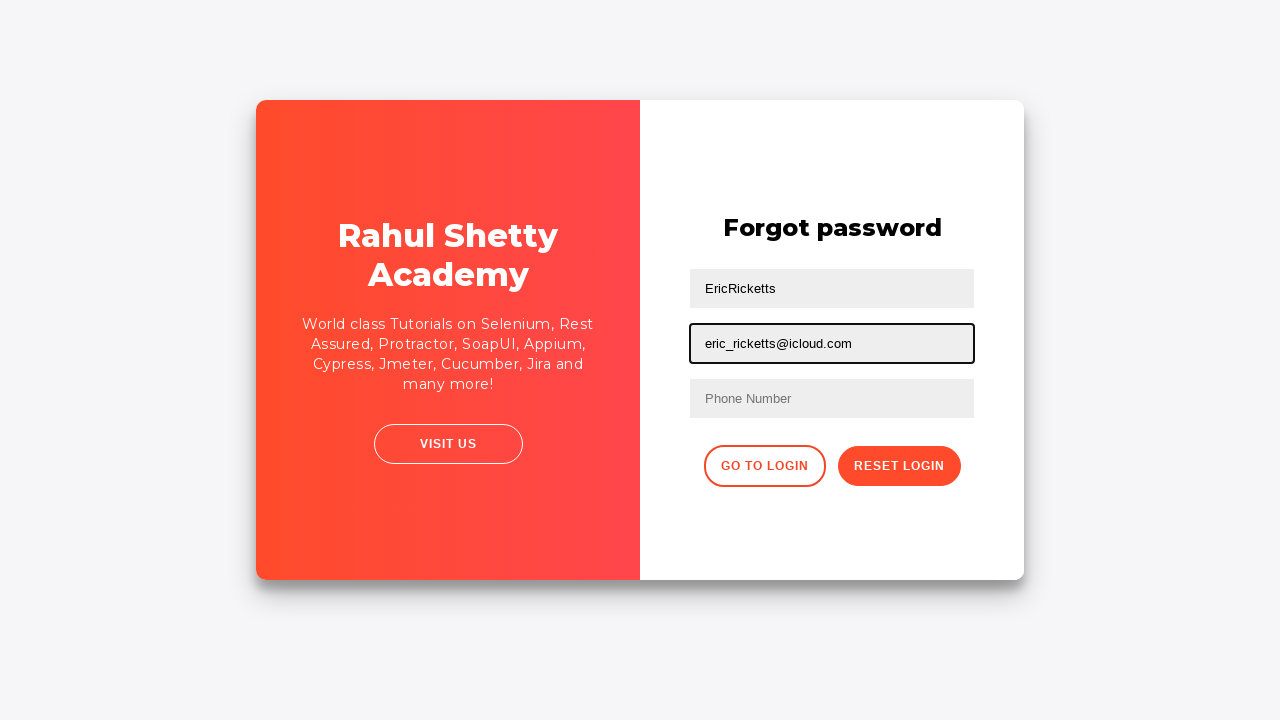

Cleared input at nth-child(2) on input[type='text']:nth-child(2)
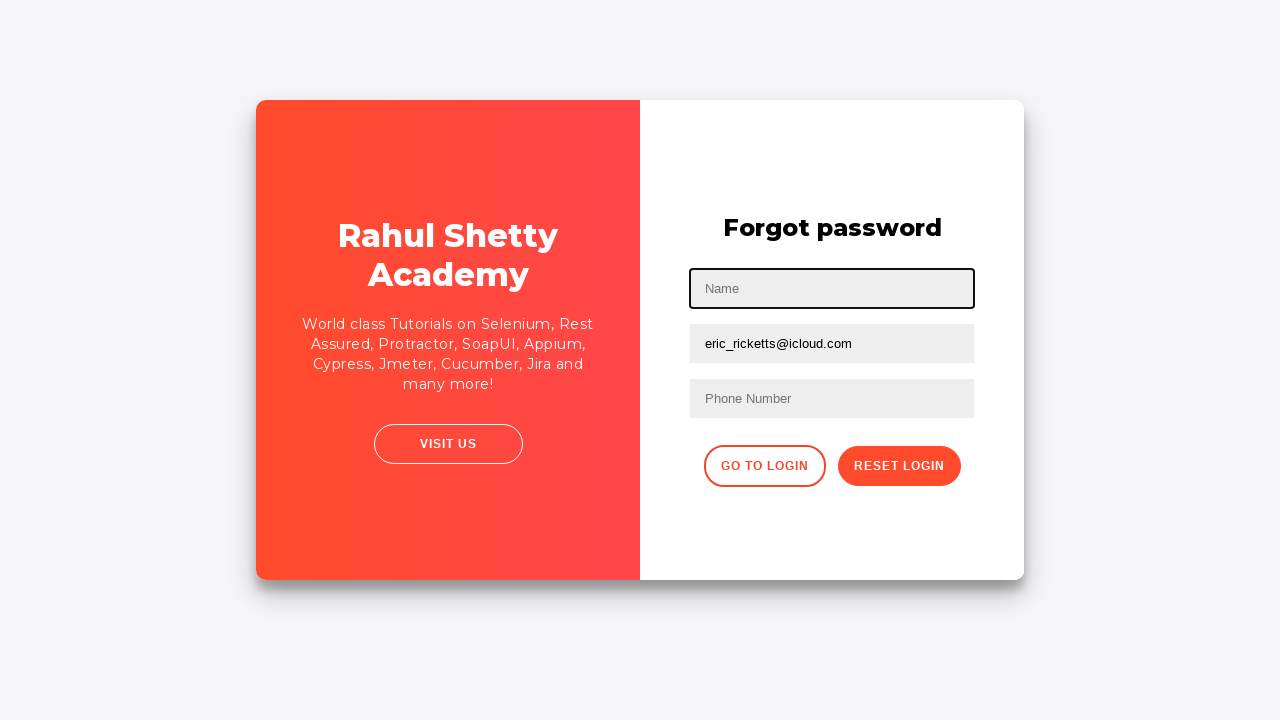

Cleared input at nth-child(3) on input[type='text']:nth-child(3)
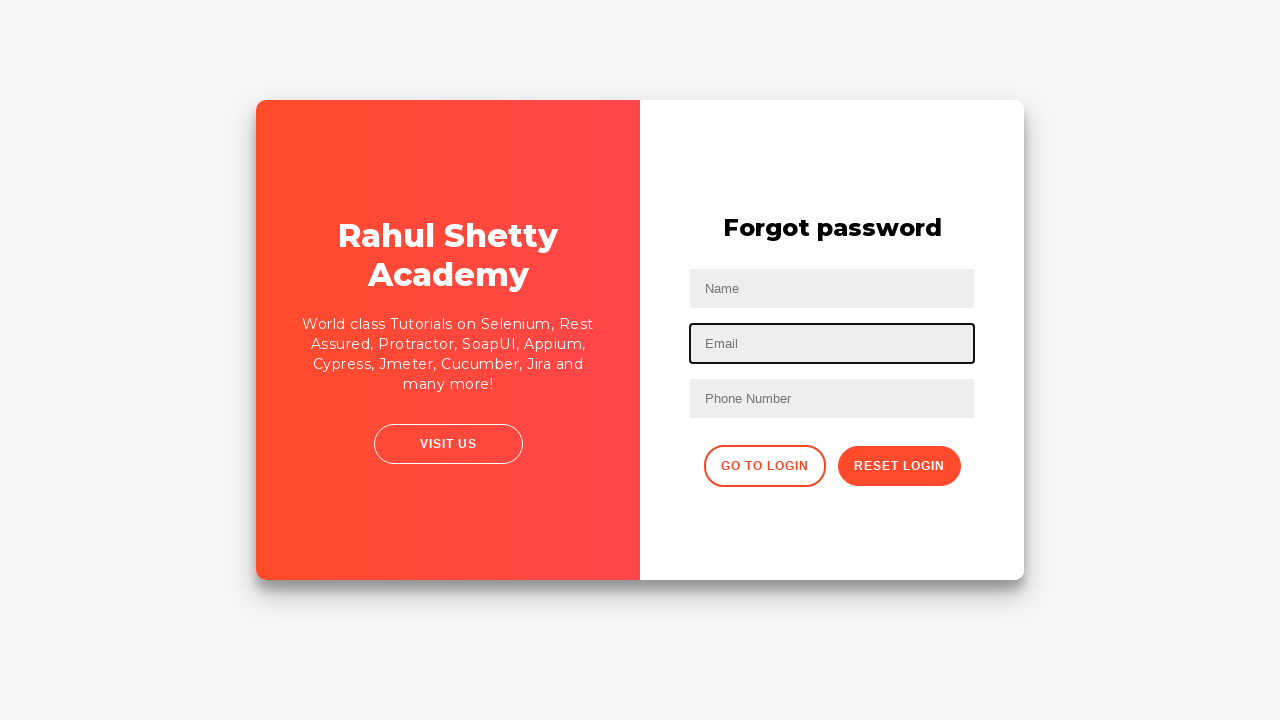

Form h2 heading is present on the page
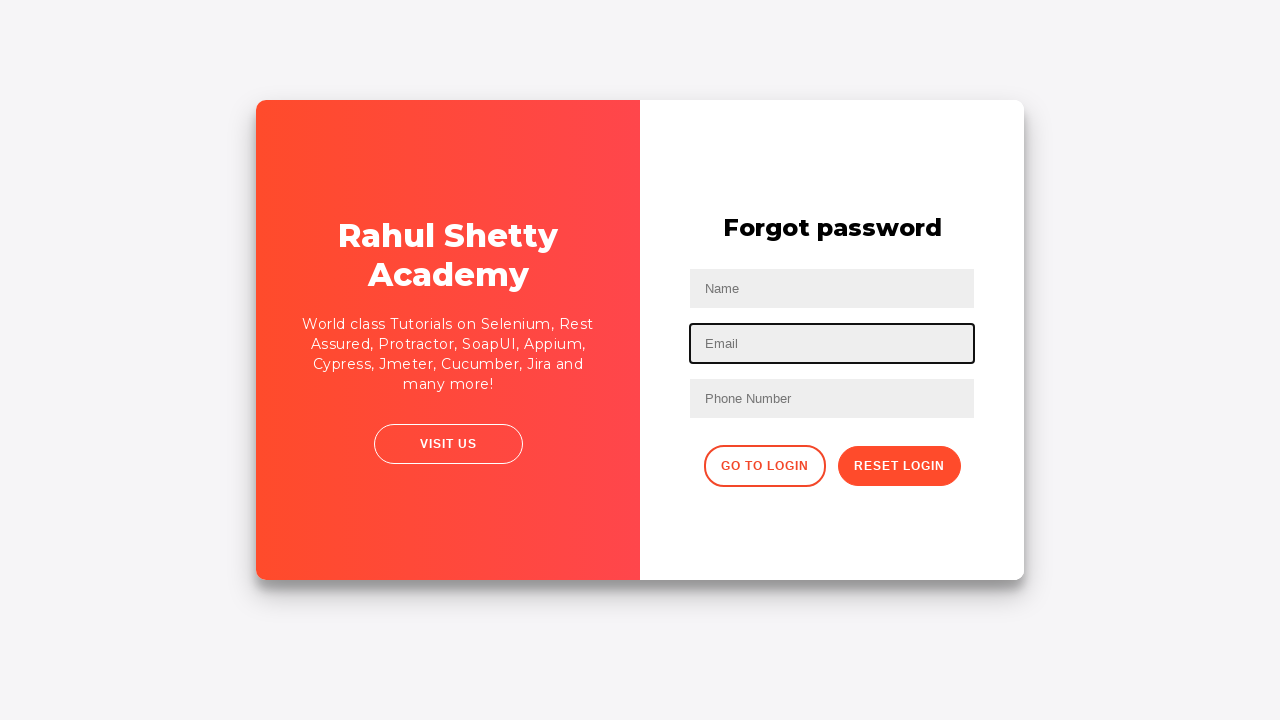

Filled phone number field with '919-449-5529' using form nth-of-type selector on form input:nth-of-type(3)
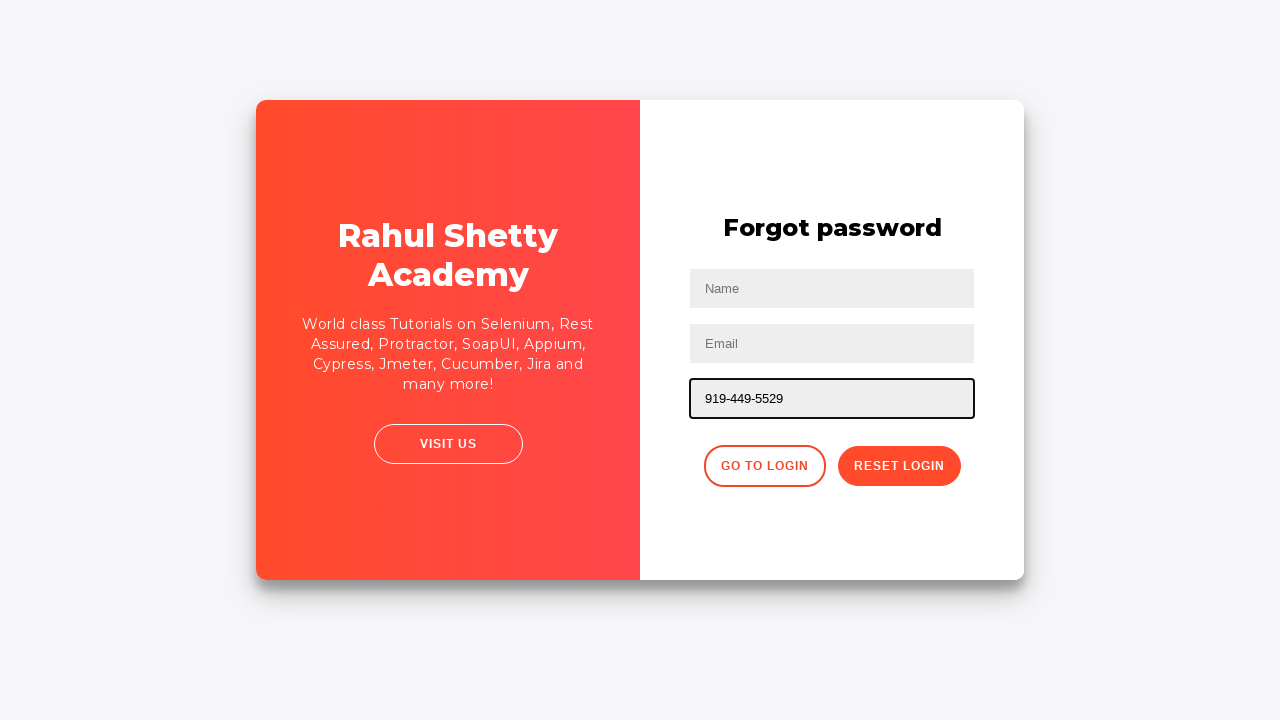

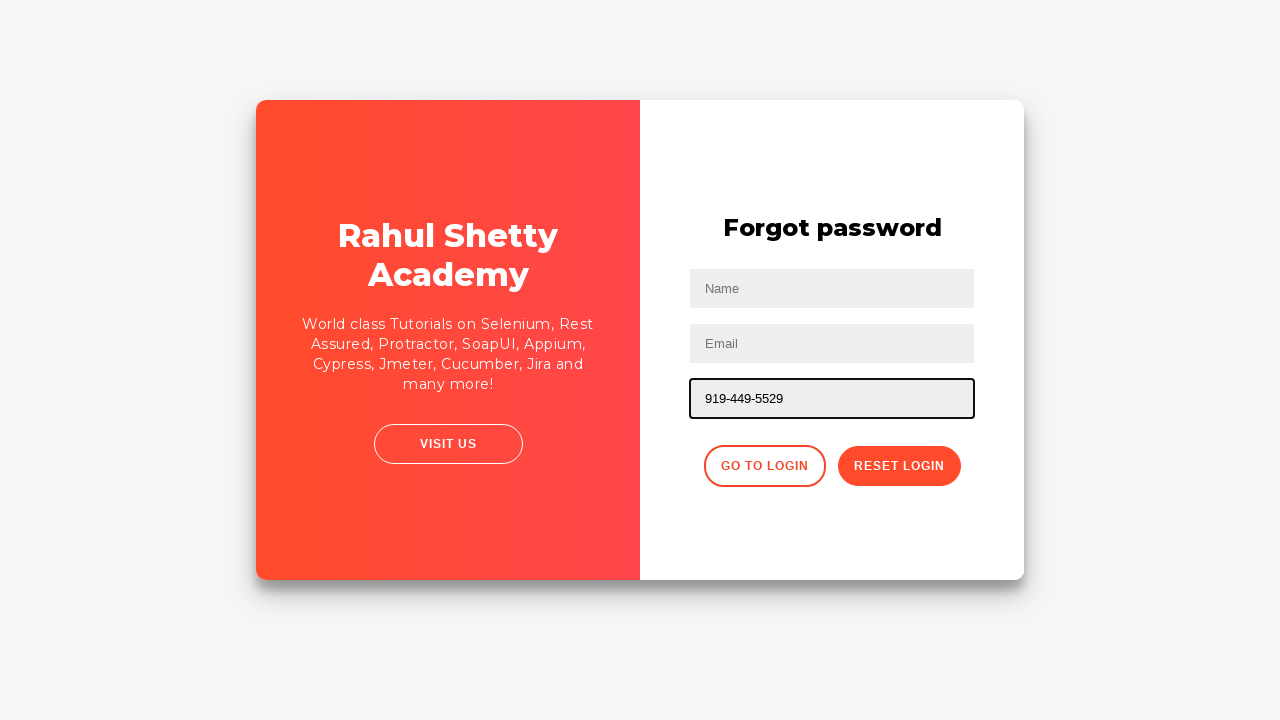